Tests dynamic controls by navigating to the dynamic controls page, clicking a checkbox, clicking remove button, waiting for checkbox to become stale/removed, then clicking add button to restore it

Starting URL: https://the-internet.herokuapp.com

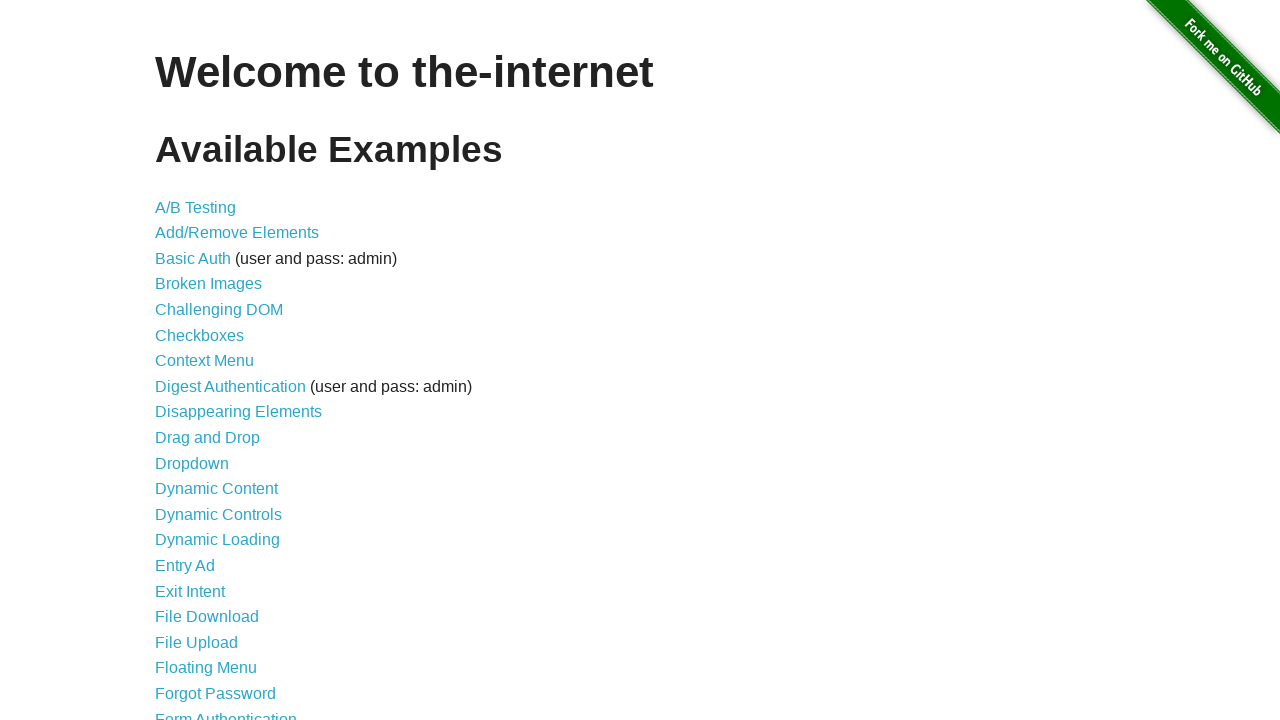

Navigated to the-internet.herokuapp.com homepage
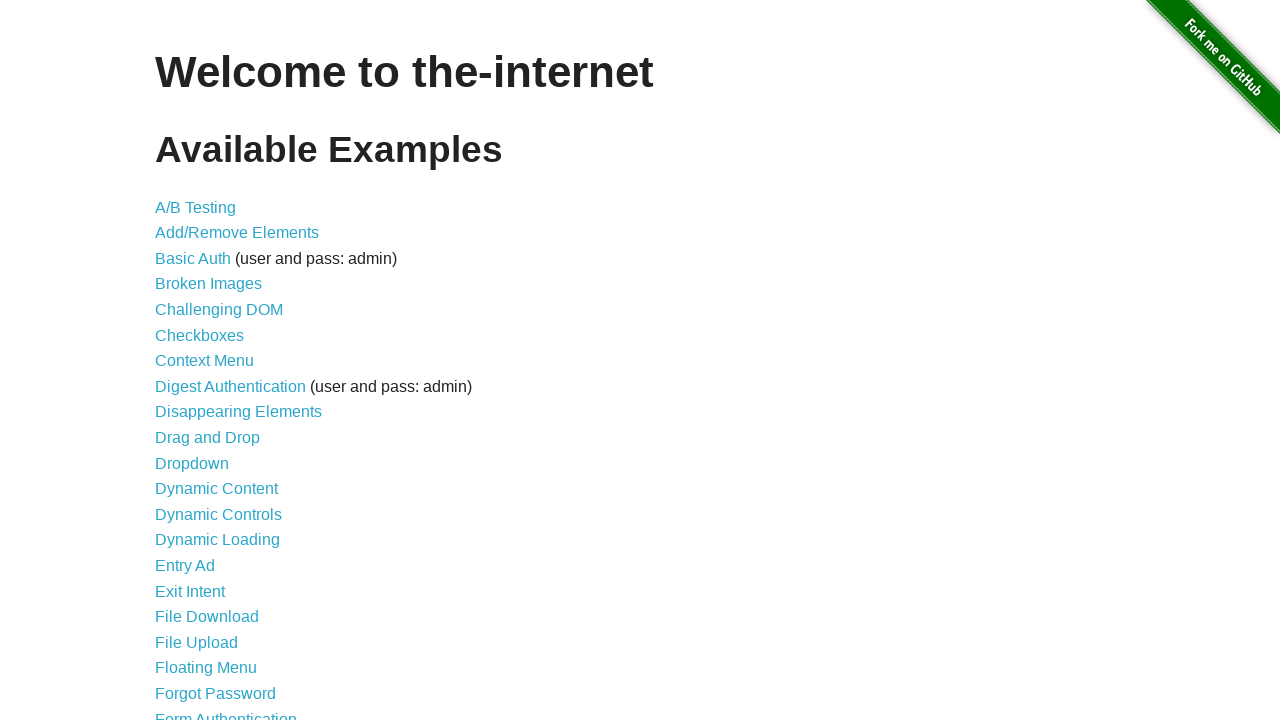

Clicked link to navigate to Dynamic Controls page at (218, 514) on xpath=//div[@id='content']/ul//a[@href='/dynamic_controls']
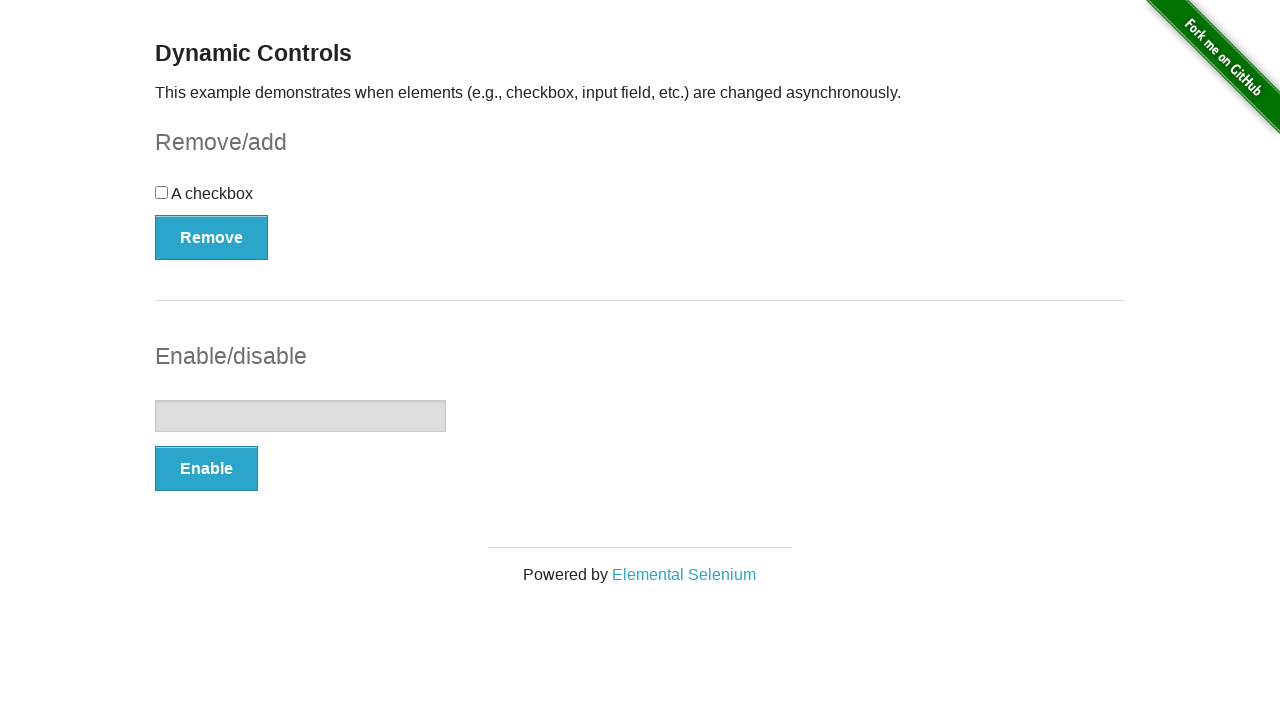

Clicked the checkbox at (640, 200) on #checkbox
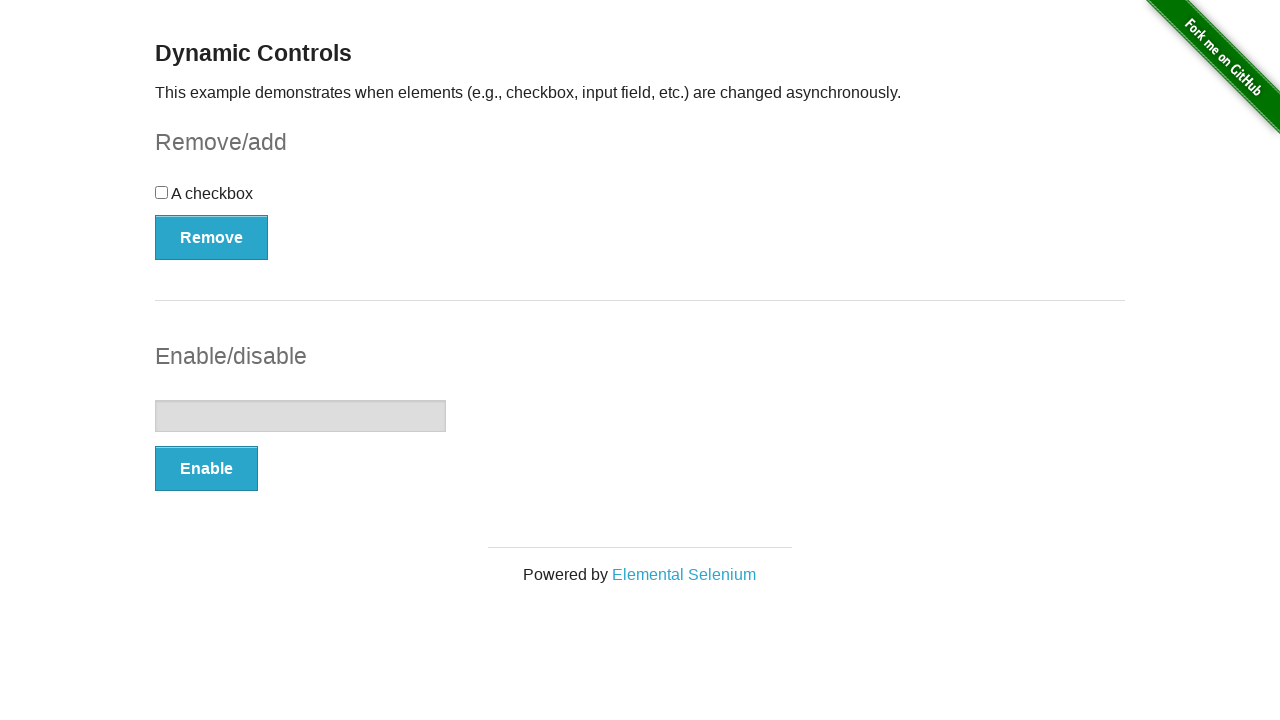

Clicked the Remove button at (212, 237) on xpath=//form[@id='checkbox-example']/button[@type='button']
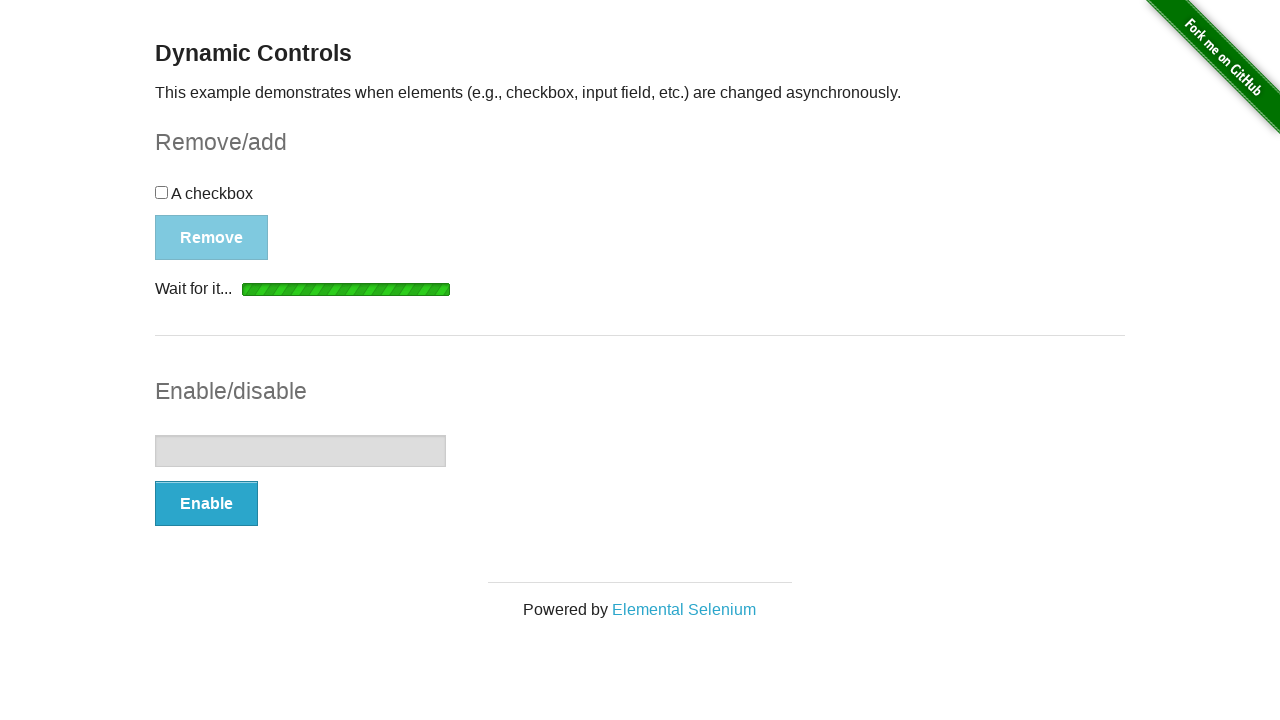

Waited for checkbox to be removed/detached from DOM
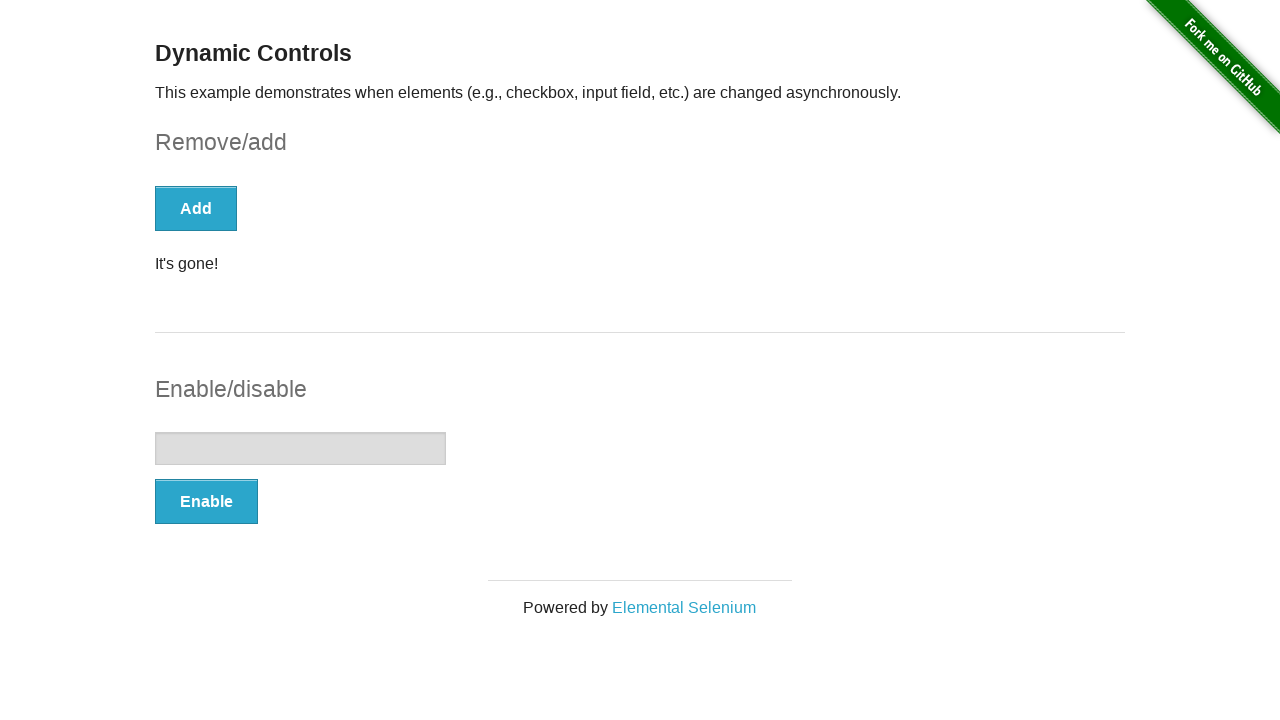

Clicked the Add button to restore checkbox at (196, 208) on xpath=//form[@id='checkbox-example']/button[@type='button']
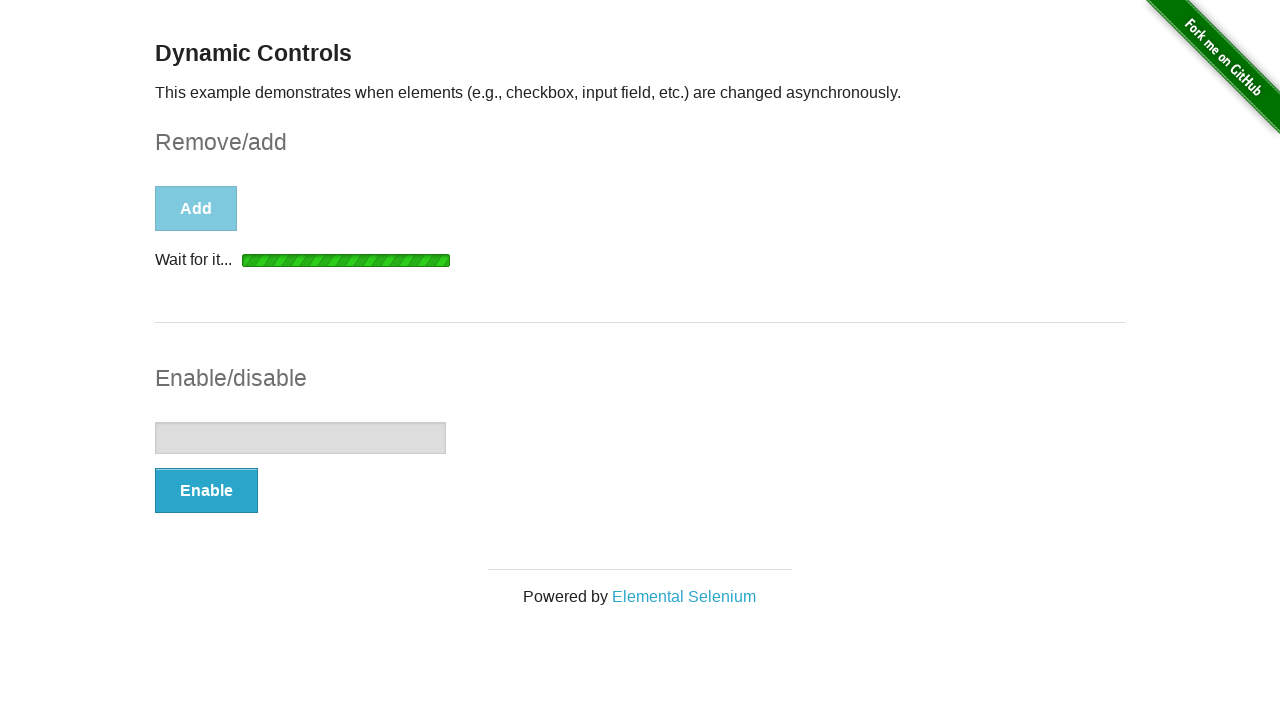

Waited for checkbox to reappear and become visible
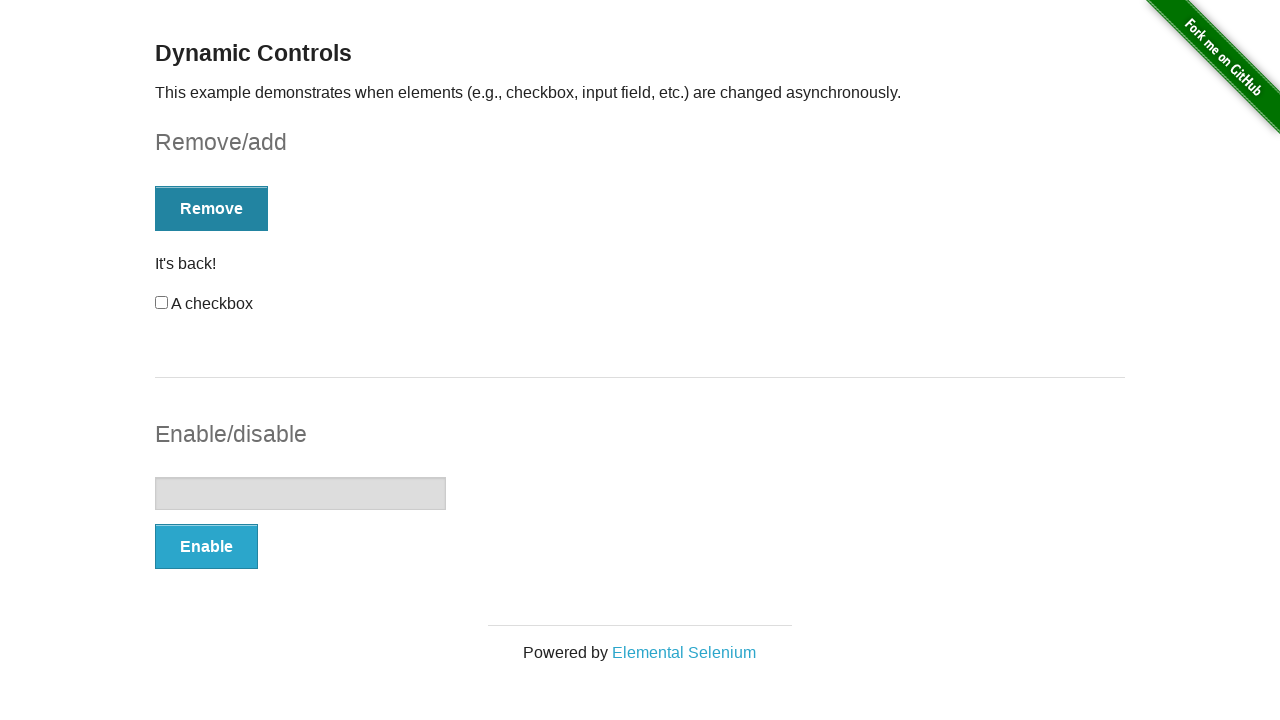

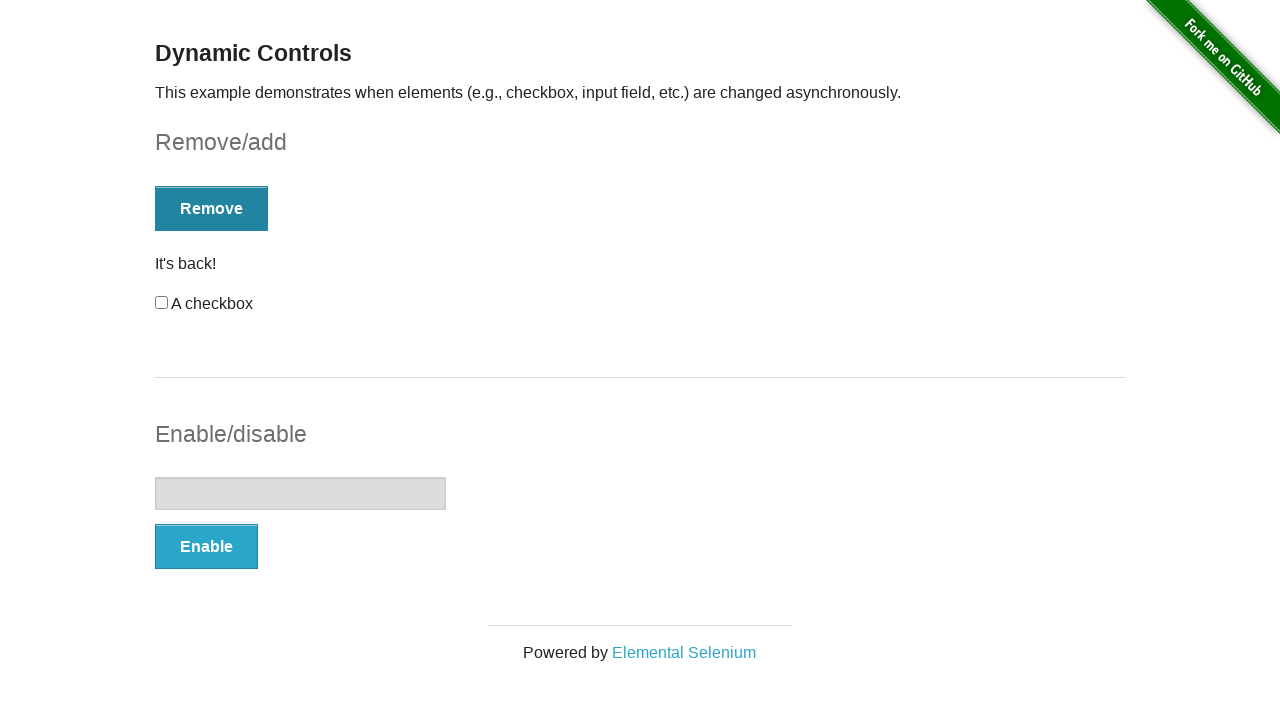